Tests dismissing a JavaScript confirm alert by clicking the second button, dismissing the alert, and verifying the result message does not contain "successfuly"

Starting URL: https://the-internet.herokuapp.com/javascript_alerts

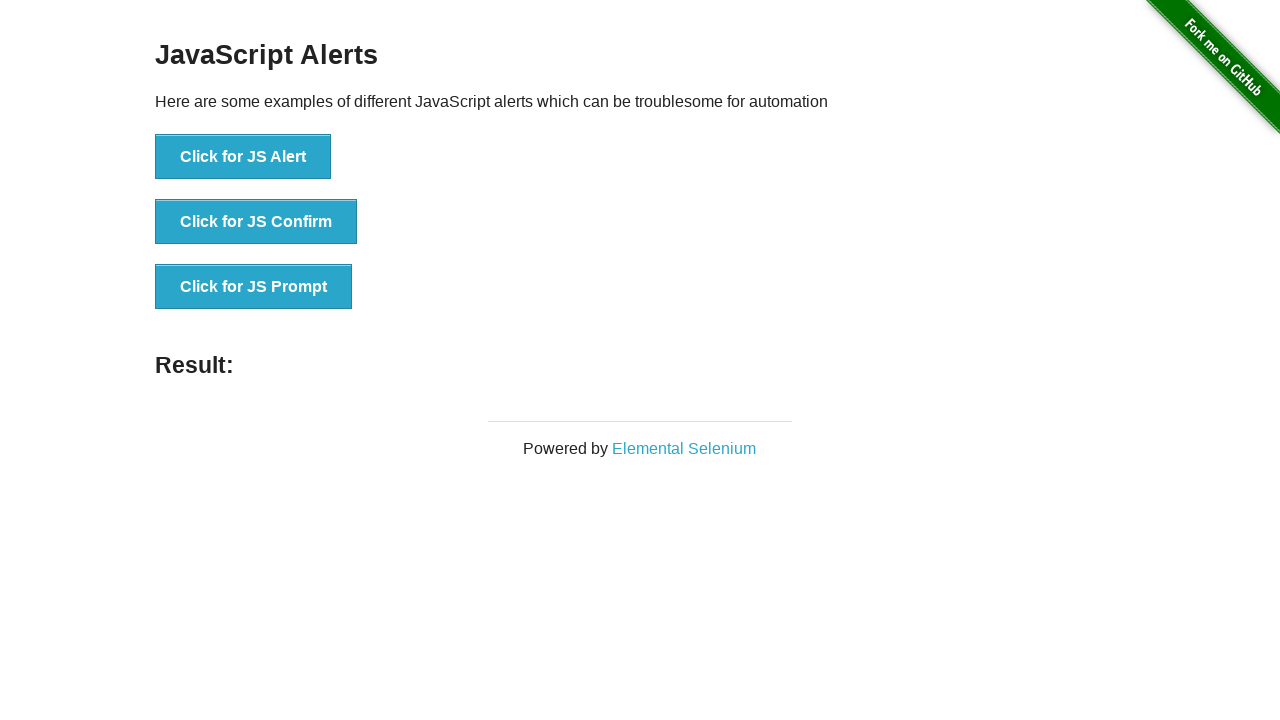

Set up dialog handler to dismiss the confirm alert
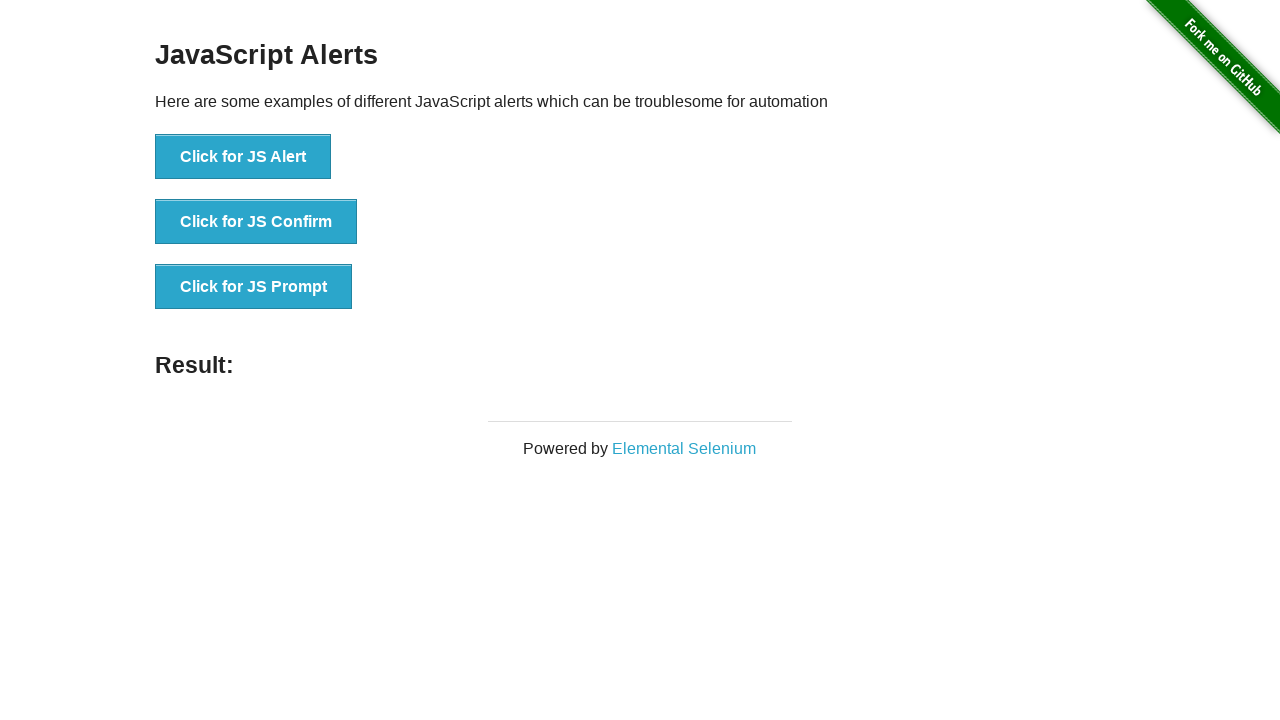

Clicked 'Click for JS Confirm' button to trigger JavaScript confirm alert at (256, 222) on xpath=//*[text()='Click for JS Confirm']
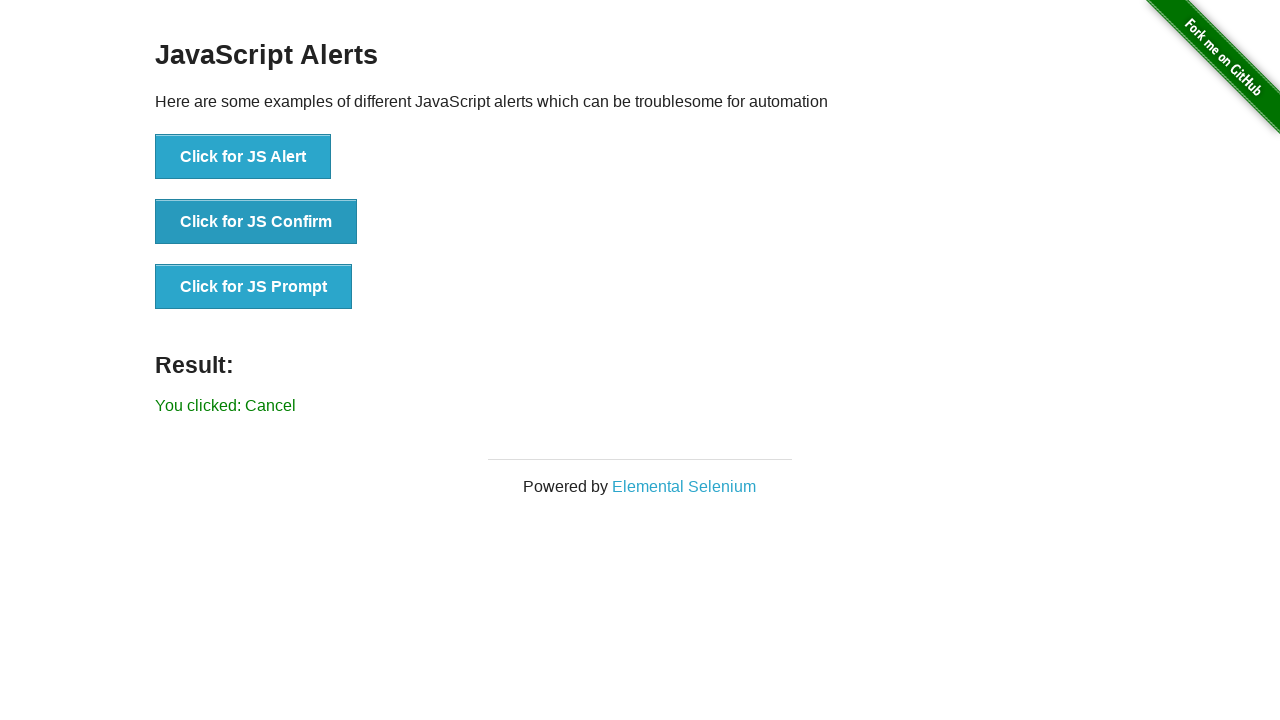

Result element loaded after dismissing the alert
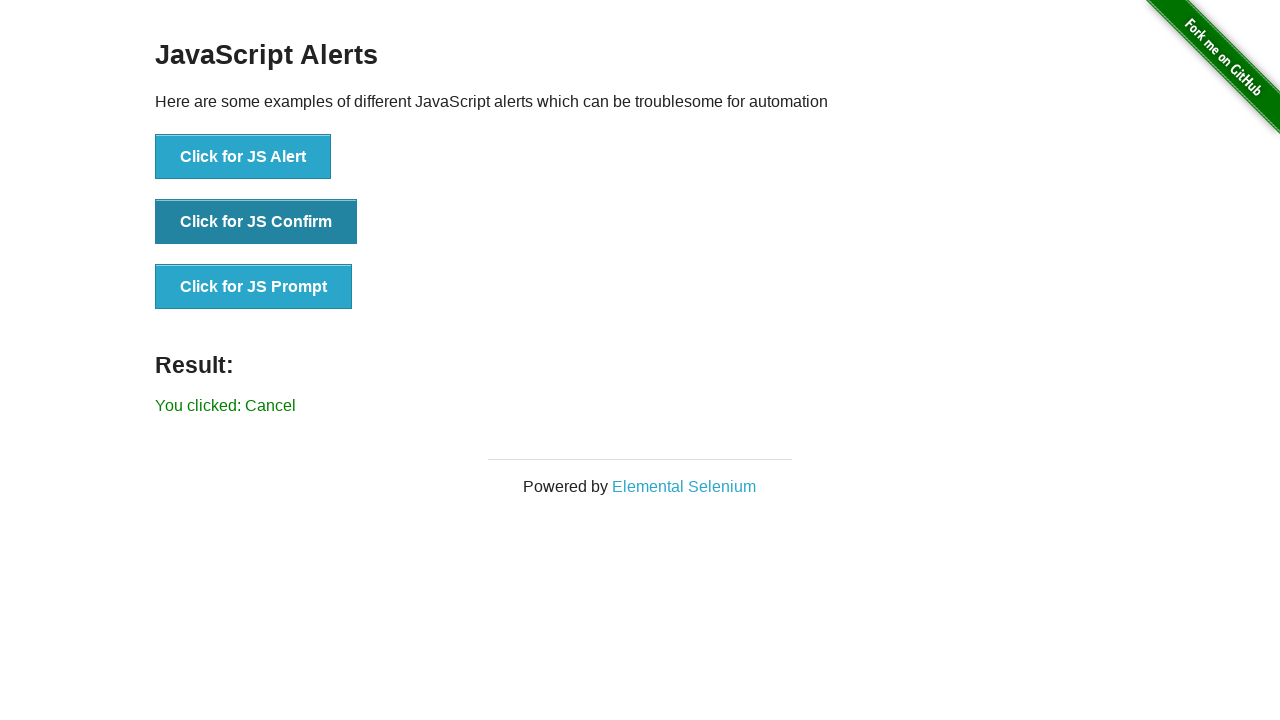

Verified that result message does not contain 'successfuly'
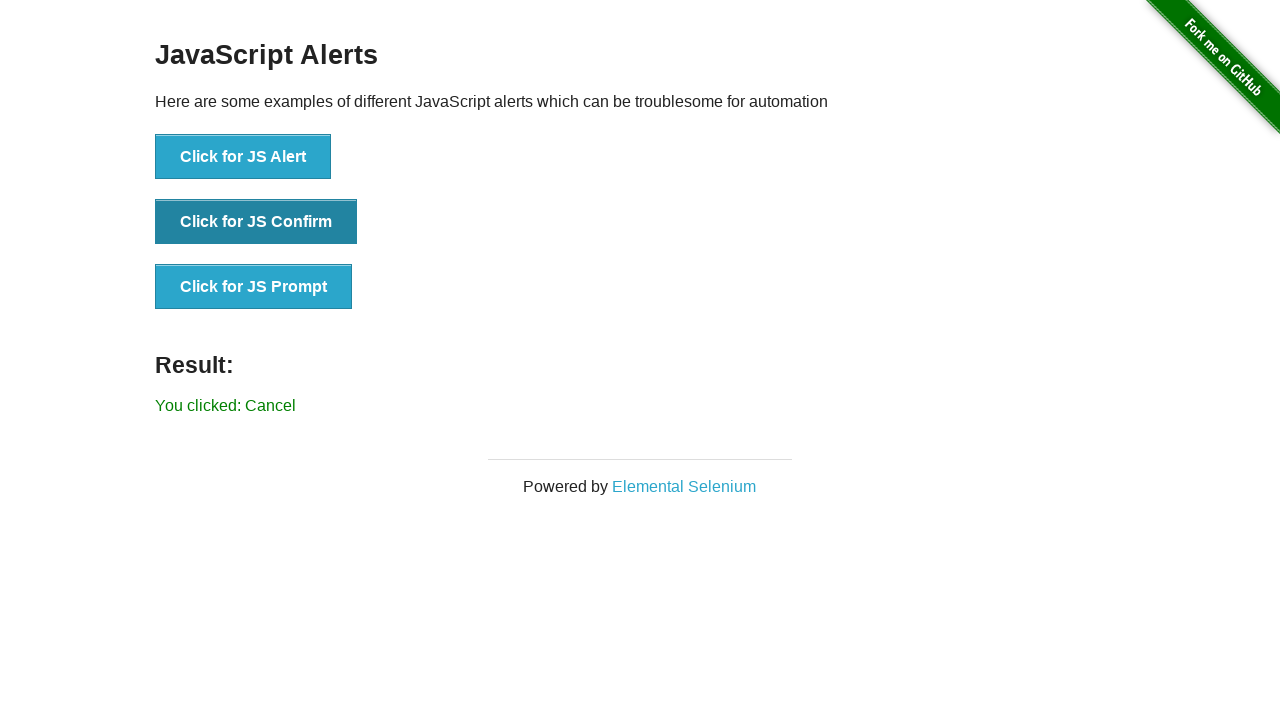

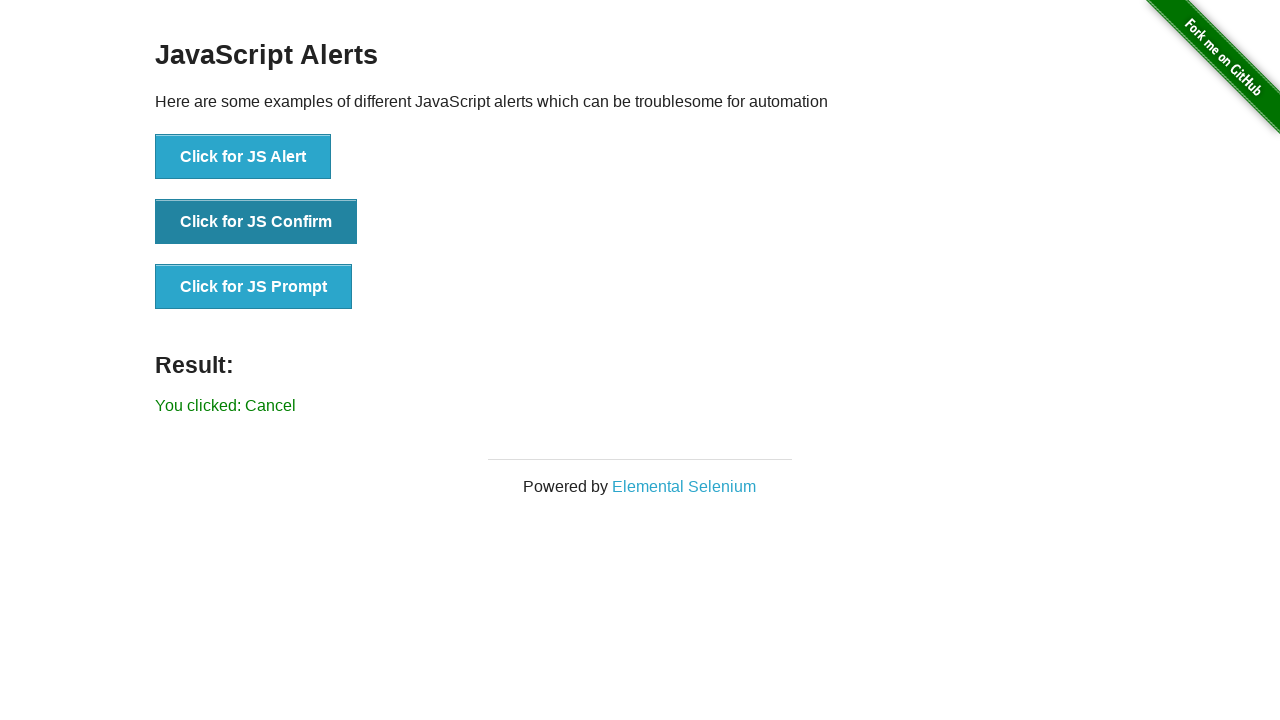